Tests accessibility and validity of various FHIR Implementation Guide URLs including HTML pages, JSON endpoints, and CSS files on smartforms.csiro.au by navigating to each URL and validating the response content.

Starting URL: https://smartforms.csiro.au/test-ig

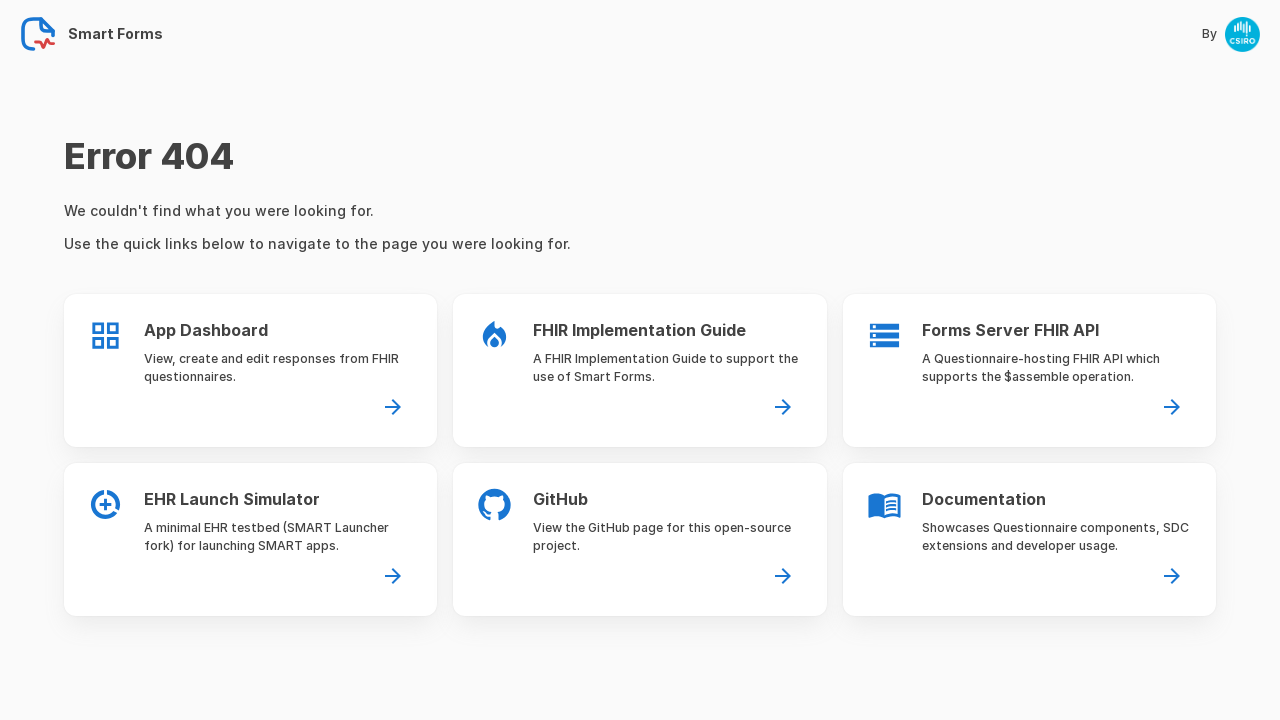

Navigated to page URL: https://smartforms.csiro.au/test-ig/
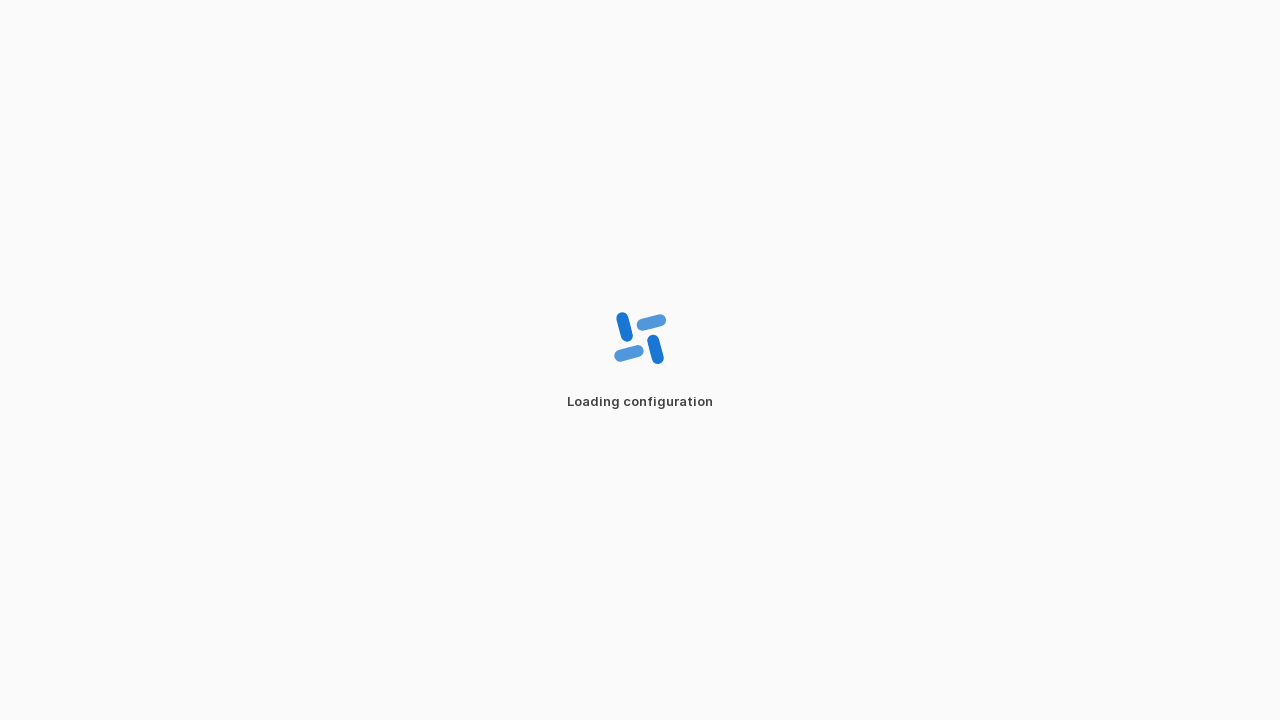

Verified page loaded successfully with status 200 for https://smartforms.csiro.au/test-ig/
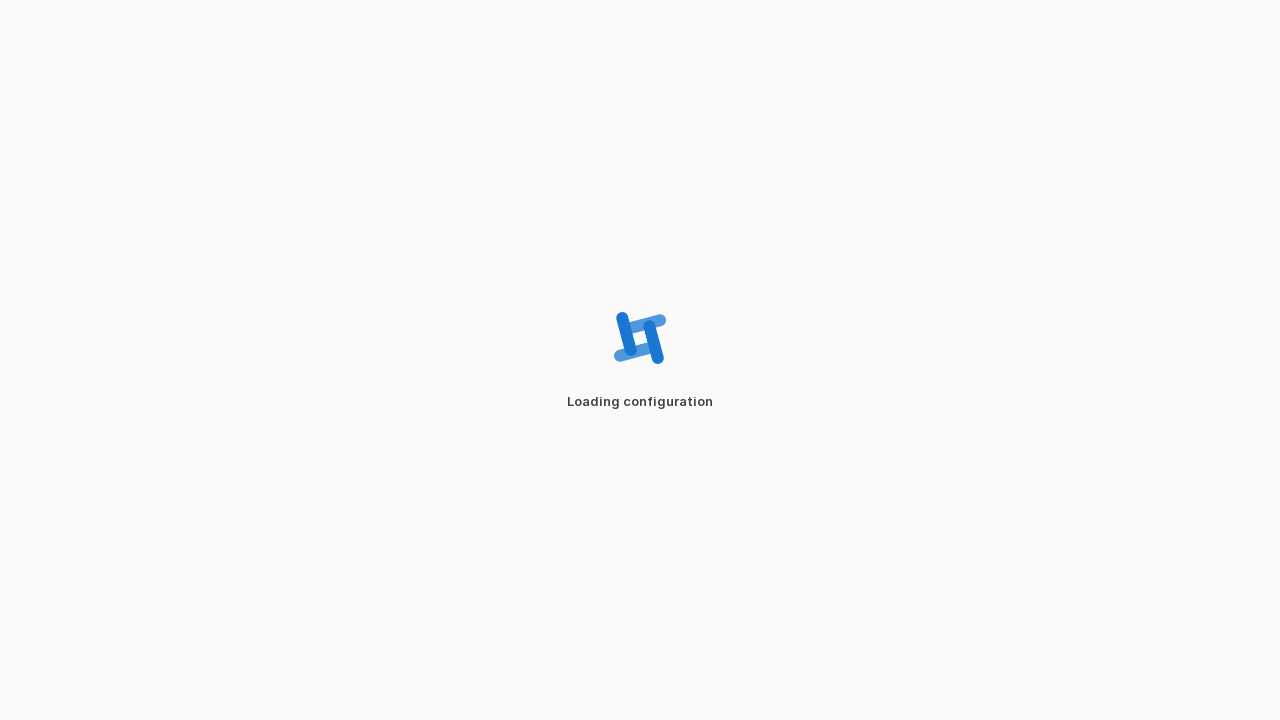

Navigated to page URL: https://smartforms.csiro.au/test-ig/0.2.0-draft
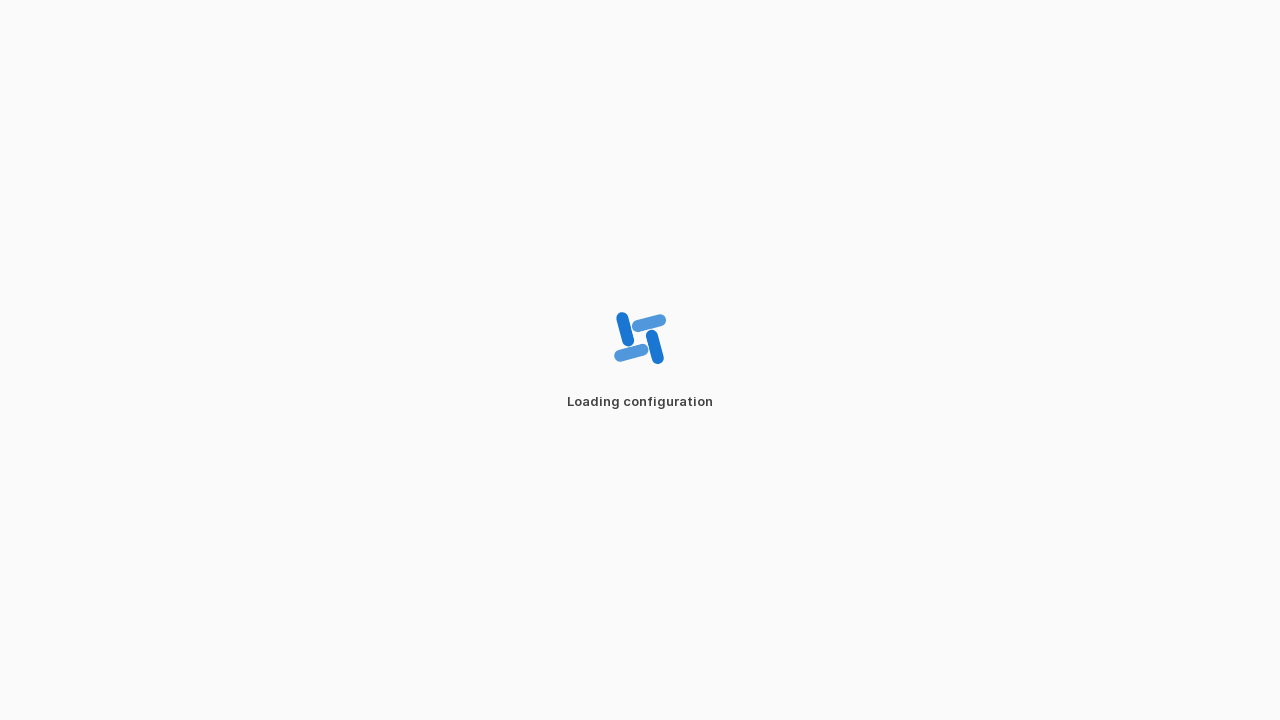

Verified page loaded successfully with status 200 for https://smartforms.csiro.au/test-ig/0.2.0-draft
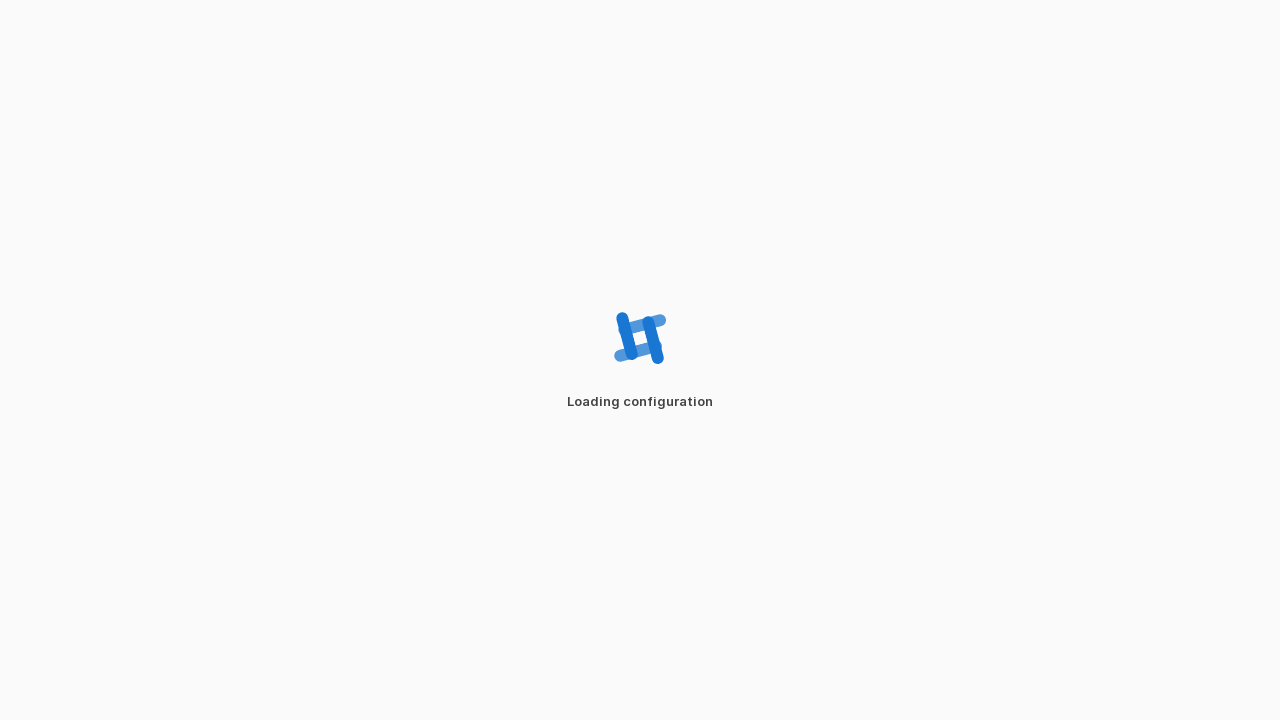

Navigated to page URL: https://smartforms.csiro.au/test-ig/ImplementationGuide/csiro.fhir.au.smartforms
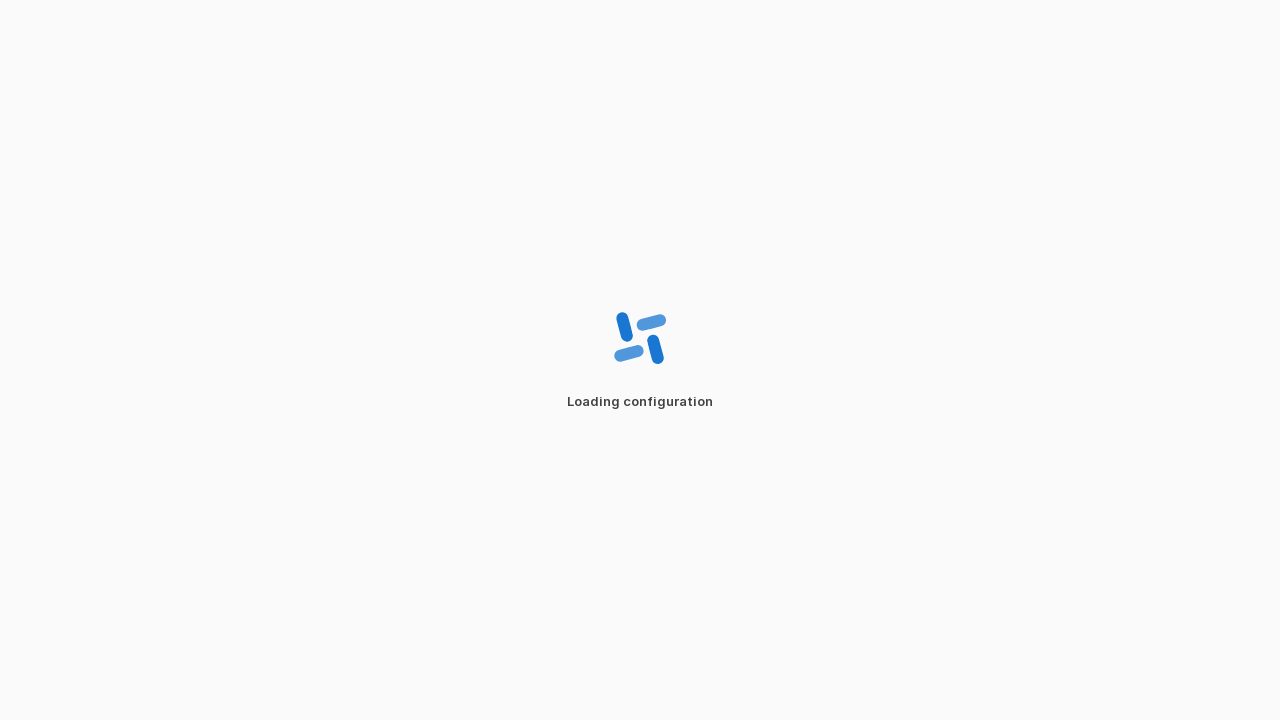

Verified page loaded successfully with status 200 for https://smartforms.csiro.au/test-ig/ImplementationGuide/csiro.fhir.au.smartforms
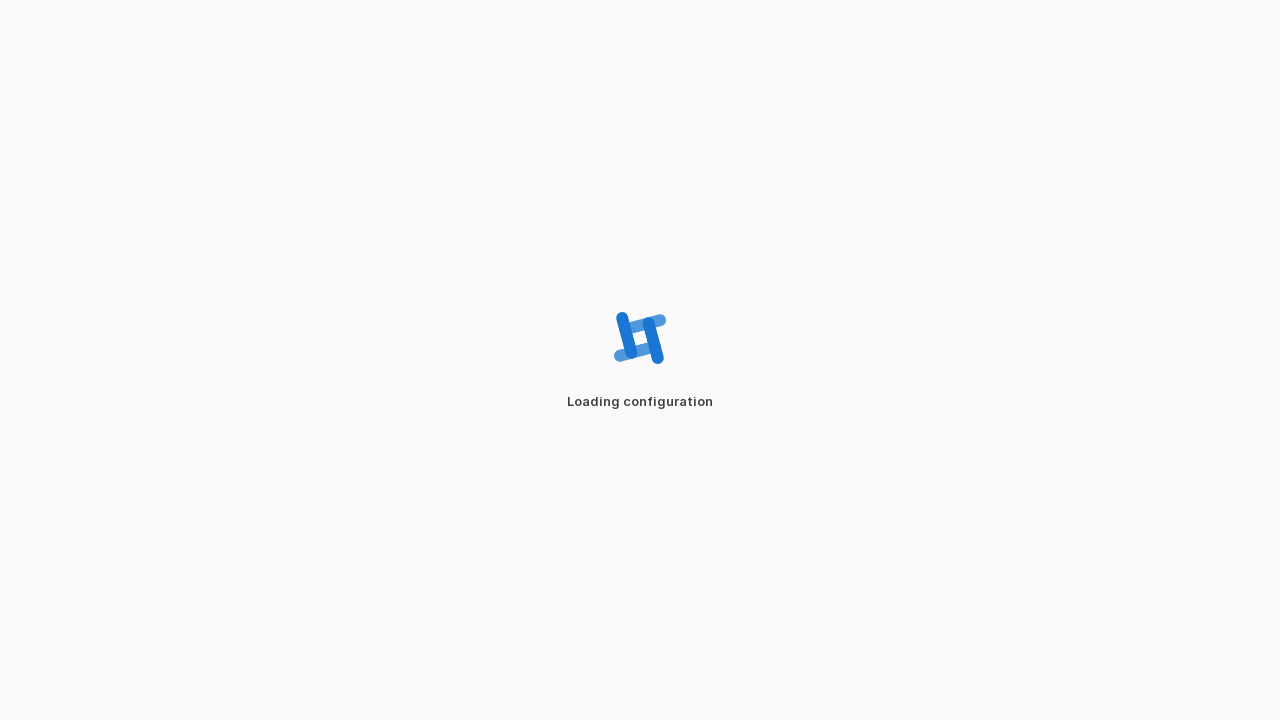

Navigated to page URL: https://smartforms.csiro.au/test-ig/0.2.0-draft/artifacts
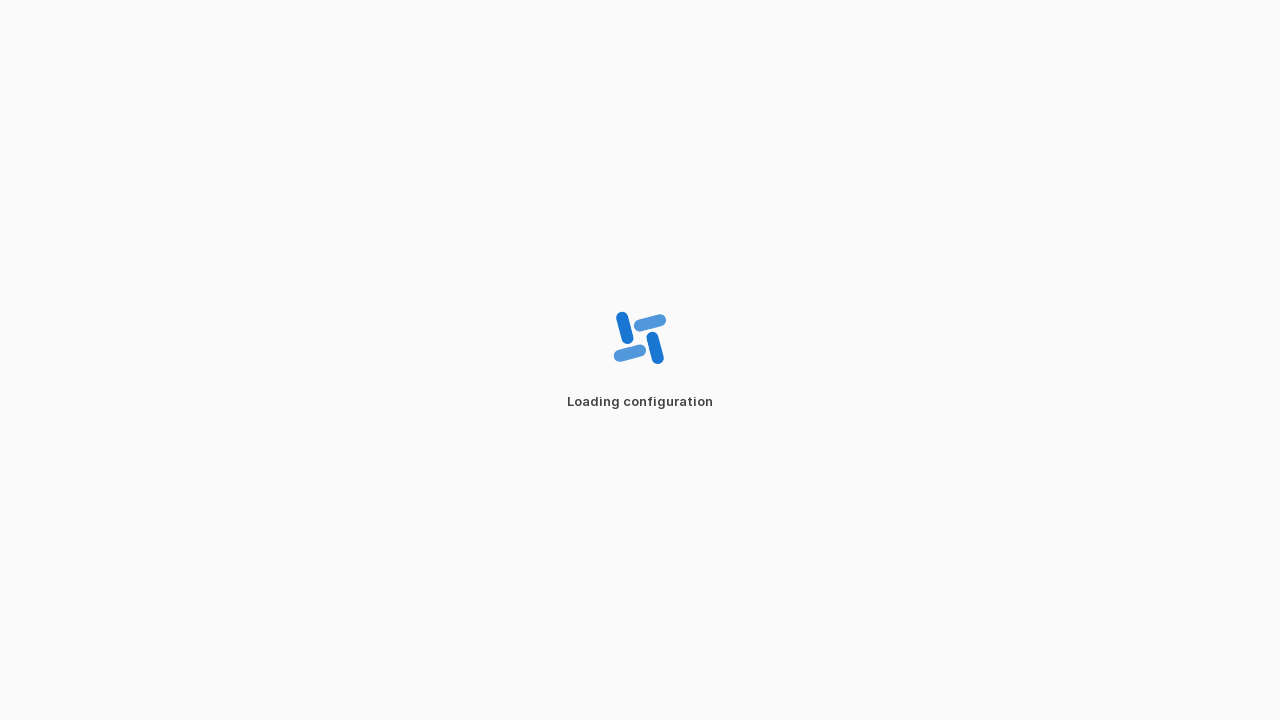

Verified page loaded successfully with status 200 for https://smartforms.csiro.au/test-ig/0.2.0-draft/artifacts
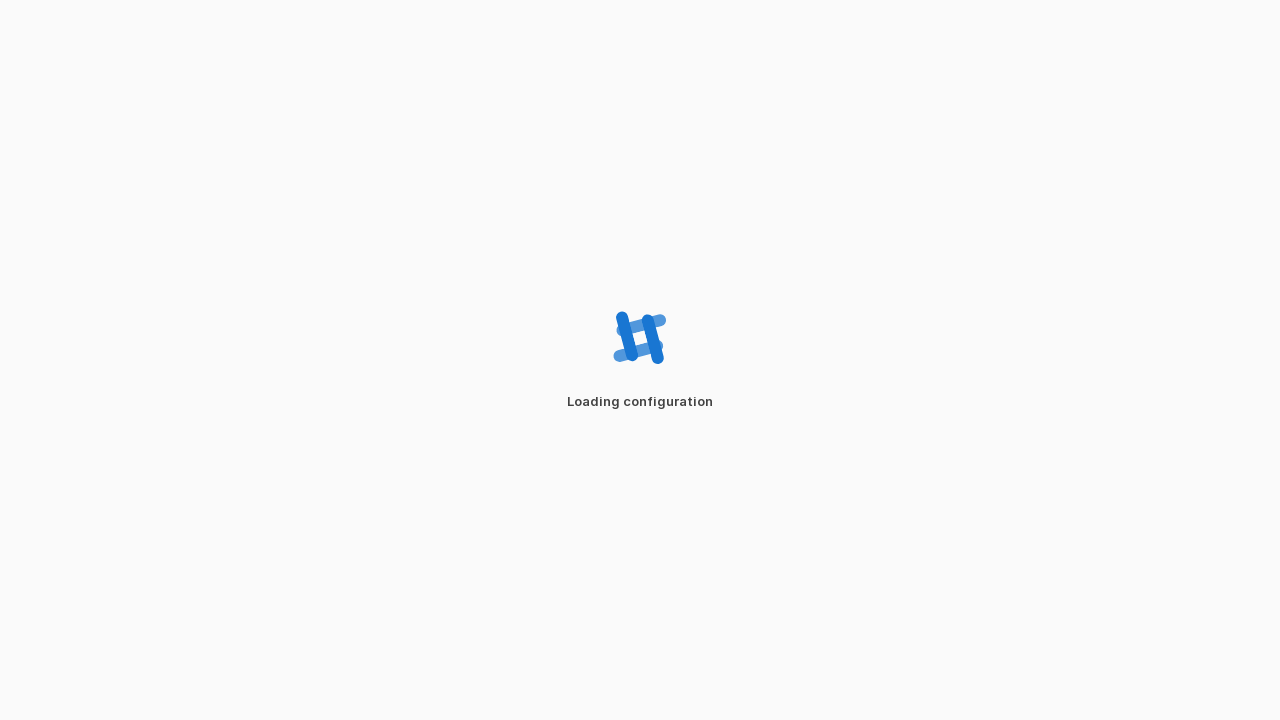

Navigated to page URL: https://smartforms.csiro.au/test-ig/0.2.0-draft/artifacts.html
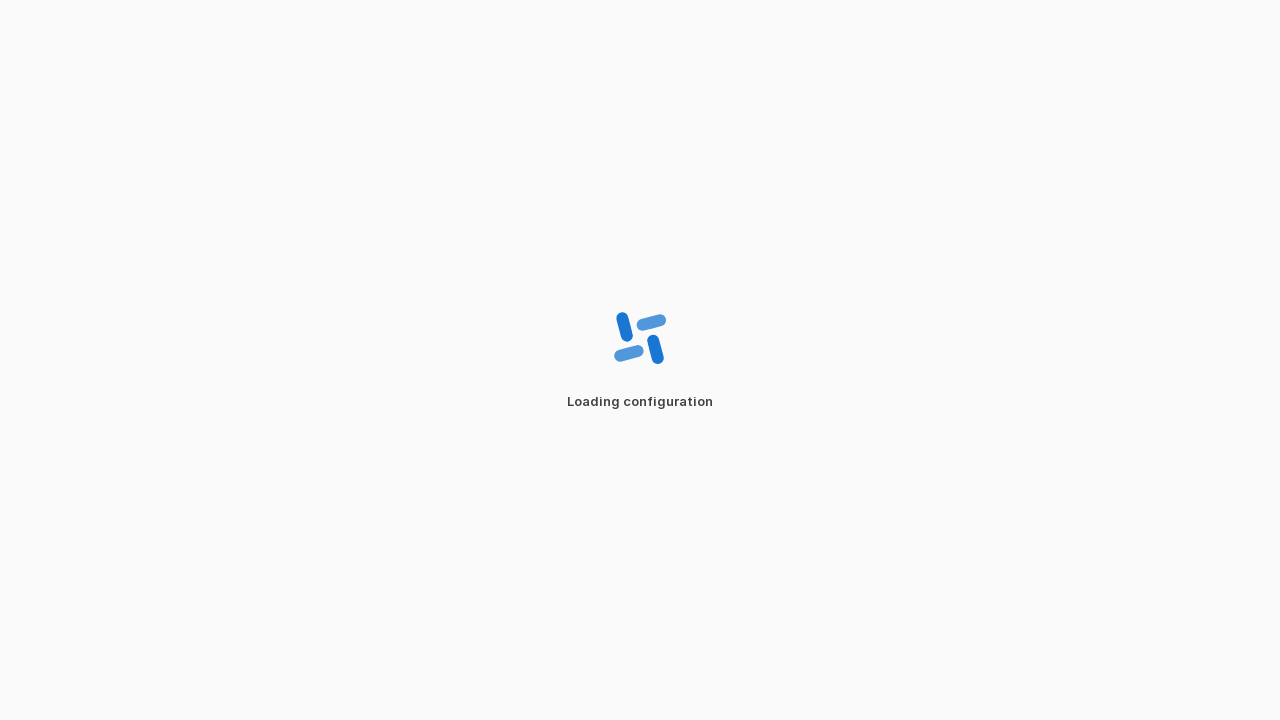

Verified page loaded successfully with status 200 for https://smartforms.csiro.au/test-ig/0.2.0-draft/artifacts.html
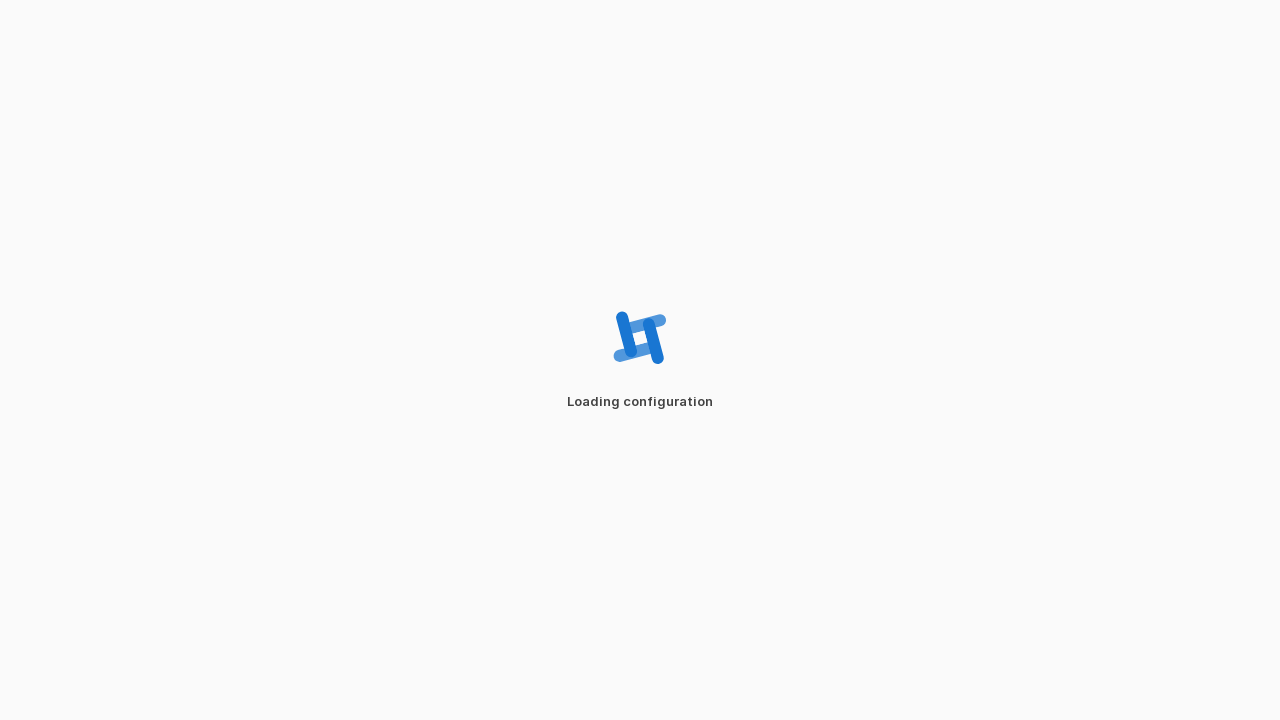

Navigated to page URL: https://smartforms.csiro.au/test-ig/0.2.0-draft/CapabilityStatement-SmartFormsApplication
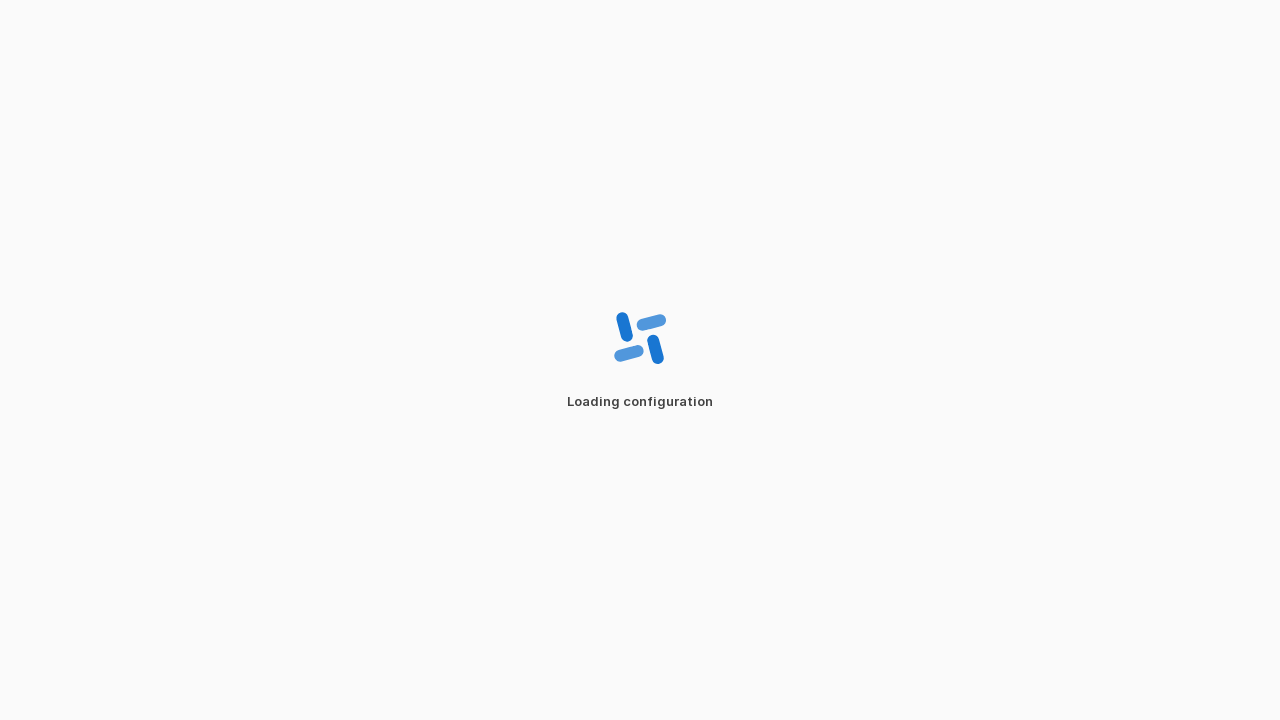

Verified page loaded successfully with status 200 for https://smartforms.csiro.au/test-ig/0.2.0-draft/CapabilityStatement-SmartFormsApplication
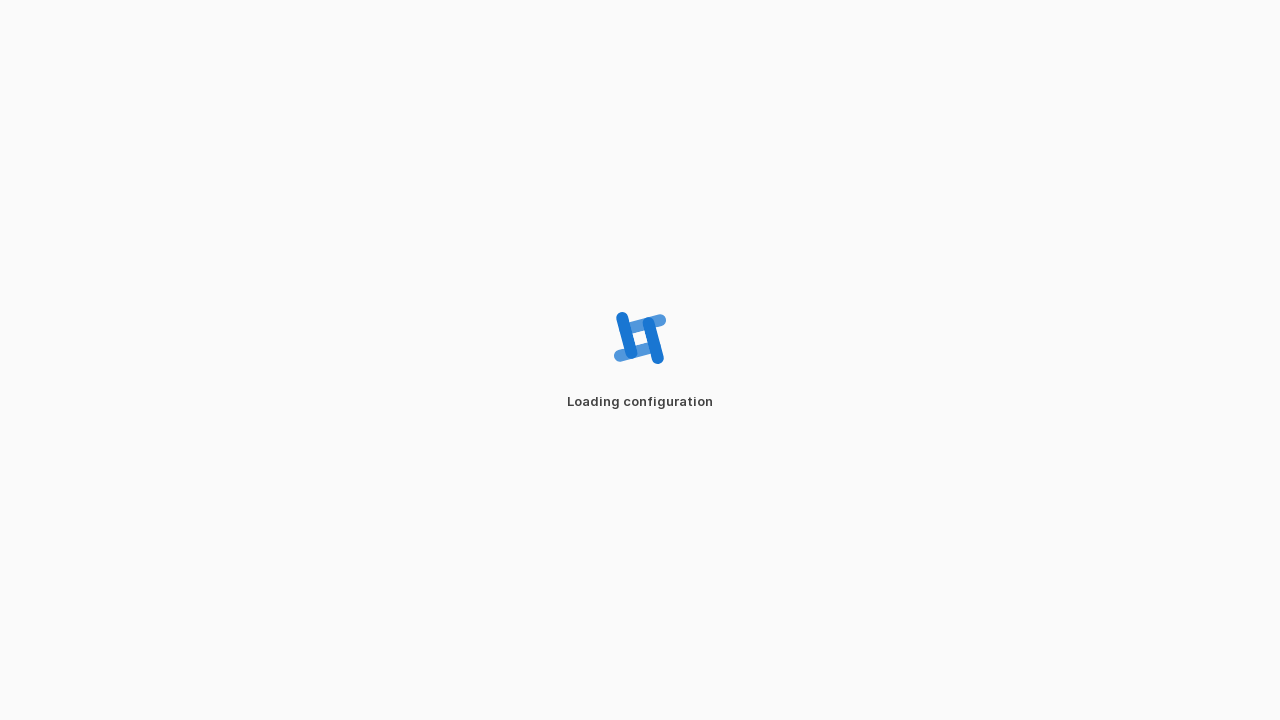

Navigated to page URL: https://smartforms.csiro.au/test-ig/CapabilityStatement/SmartFormsApplication
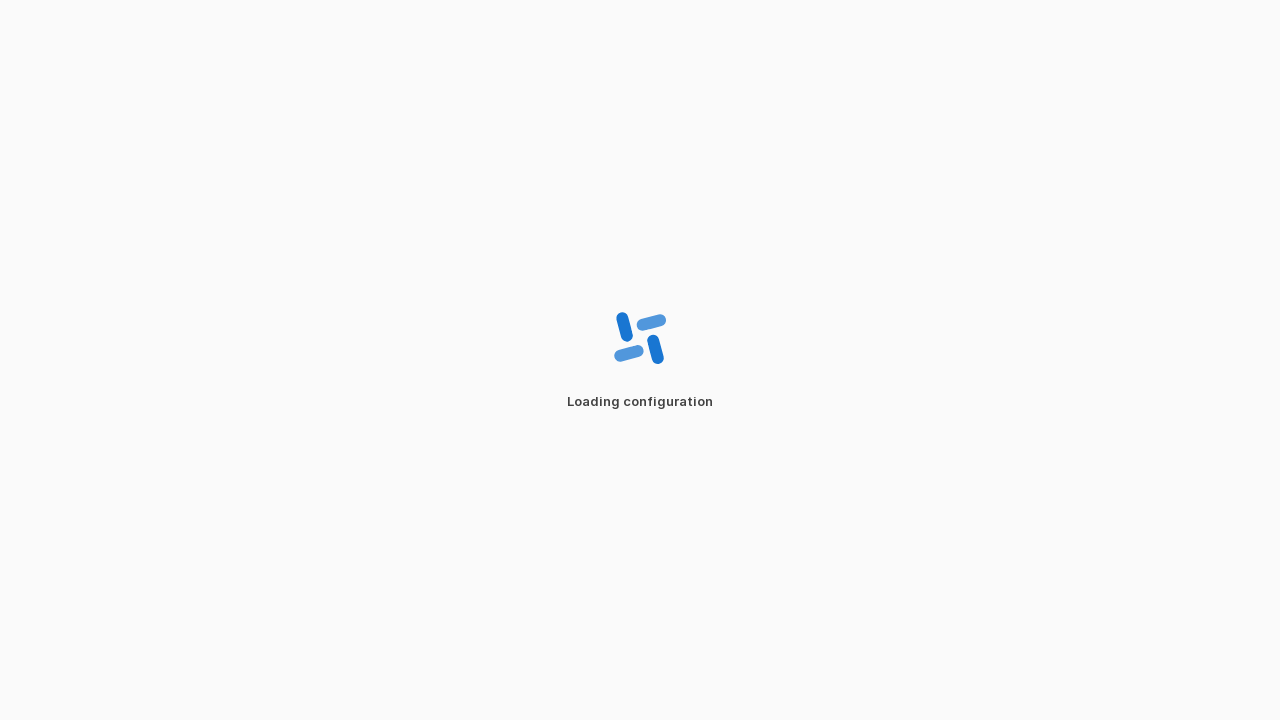

Verified page loaded successfully with status 200 for https://smartforms.csiro.au/test-ig/CapabilityStatement/SmartFormsApplication
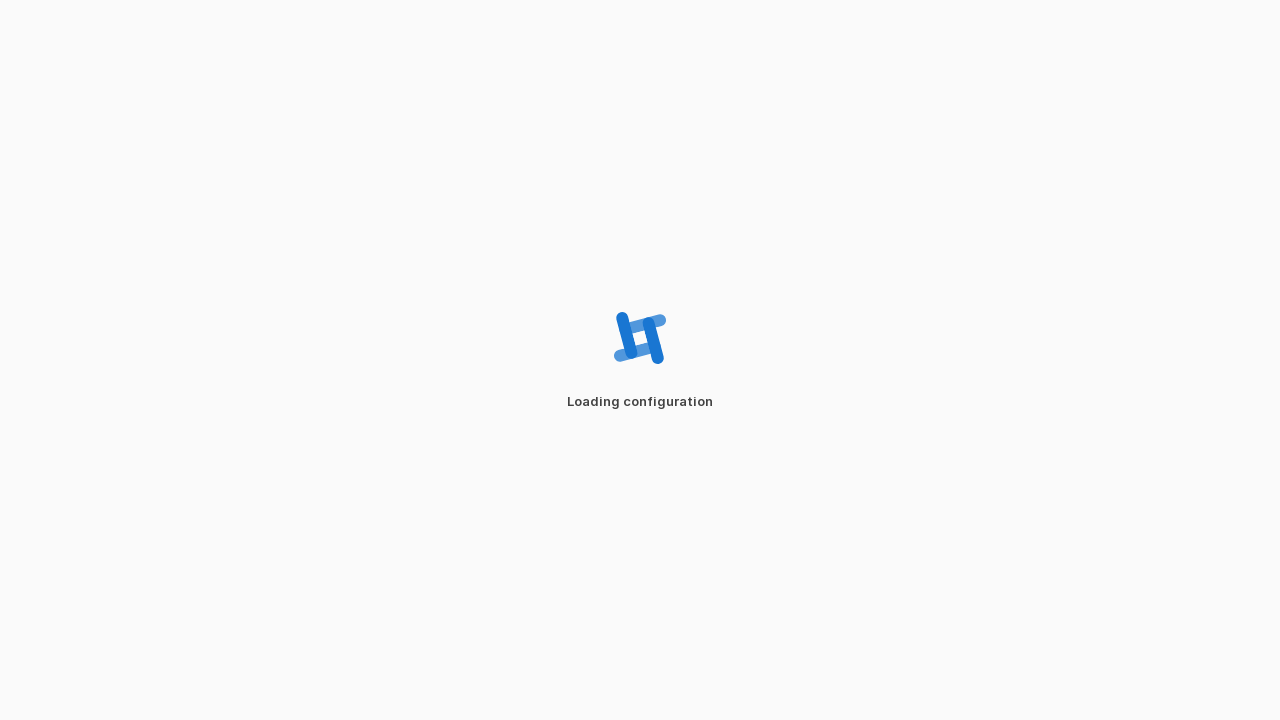

Navigated to JSON URL: https://smartforms.csiro.au/test-ig/SmartFormsApplication.openapi.json
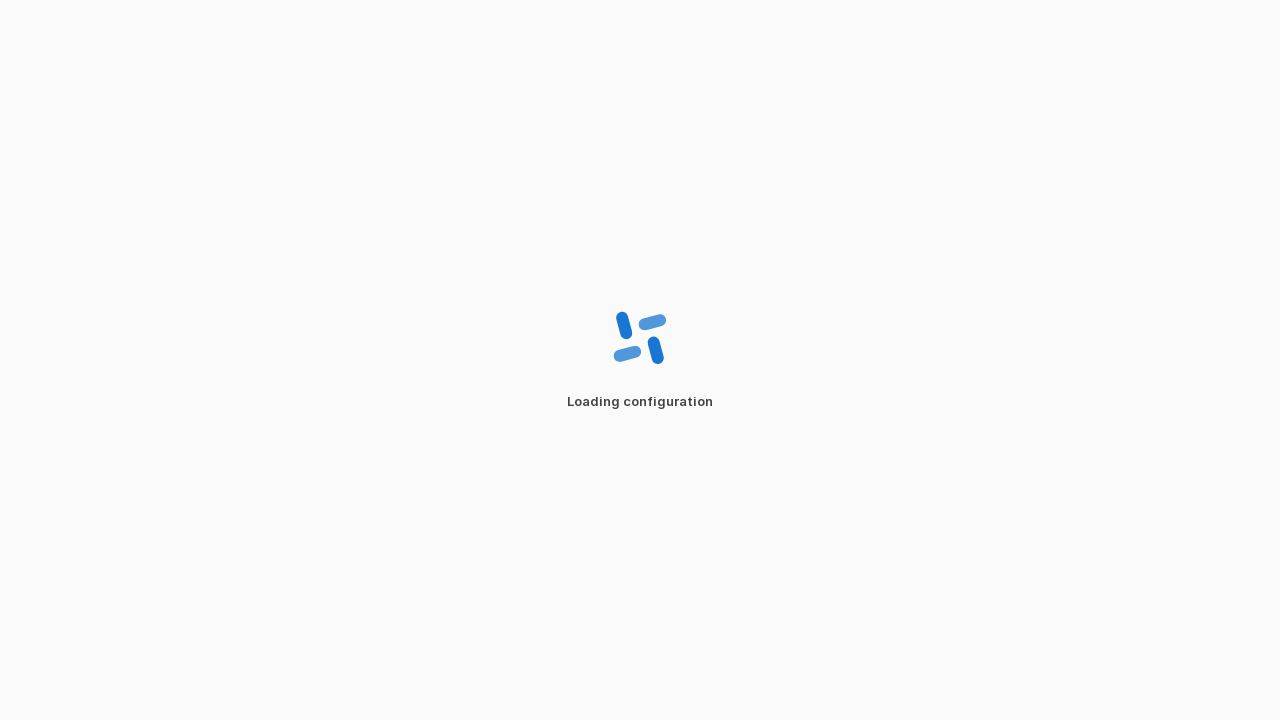

Verified JSON endpoint accessible with status 200 for https://smartforms.csiro.au/test-ig/SmartFormsApplication.openapi.json
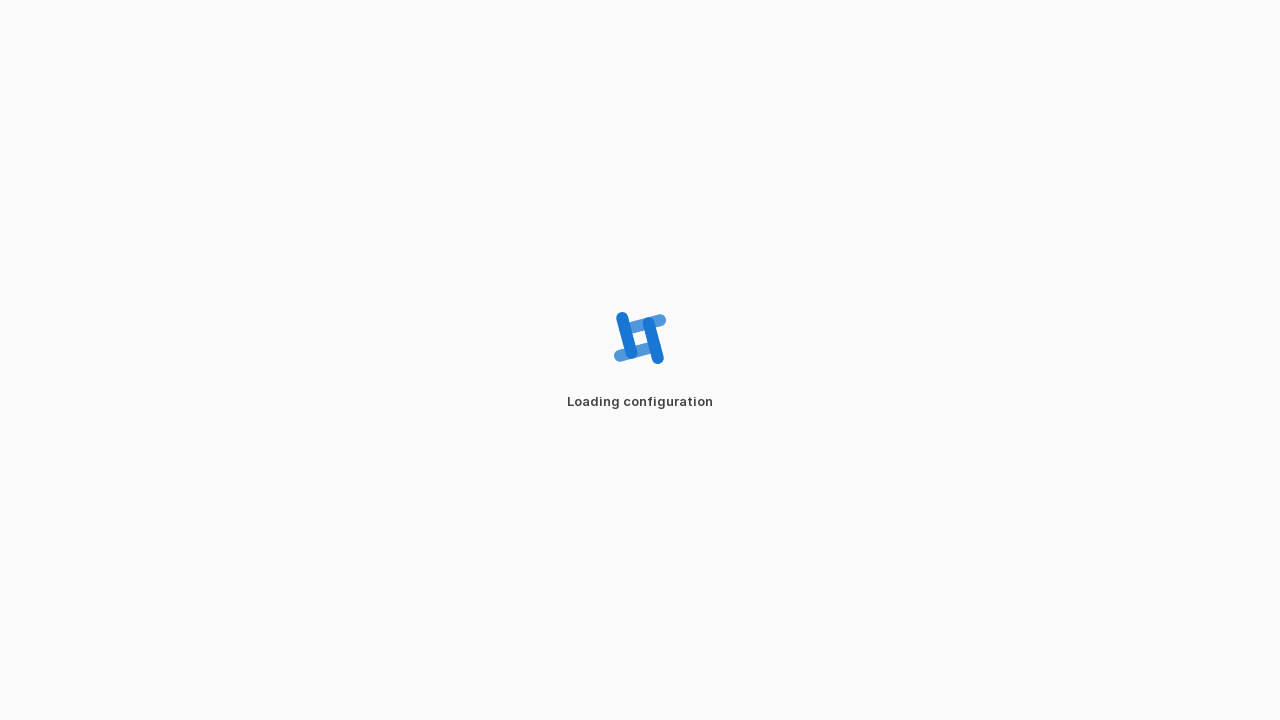

Navigated to JSON URL: https://smartforms.csiro.au/test-ig/0.2.0-draft/SmartFormsApplication.openapi.json
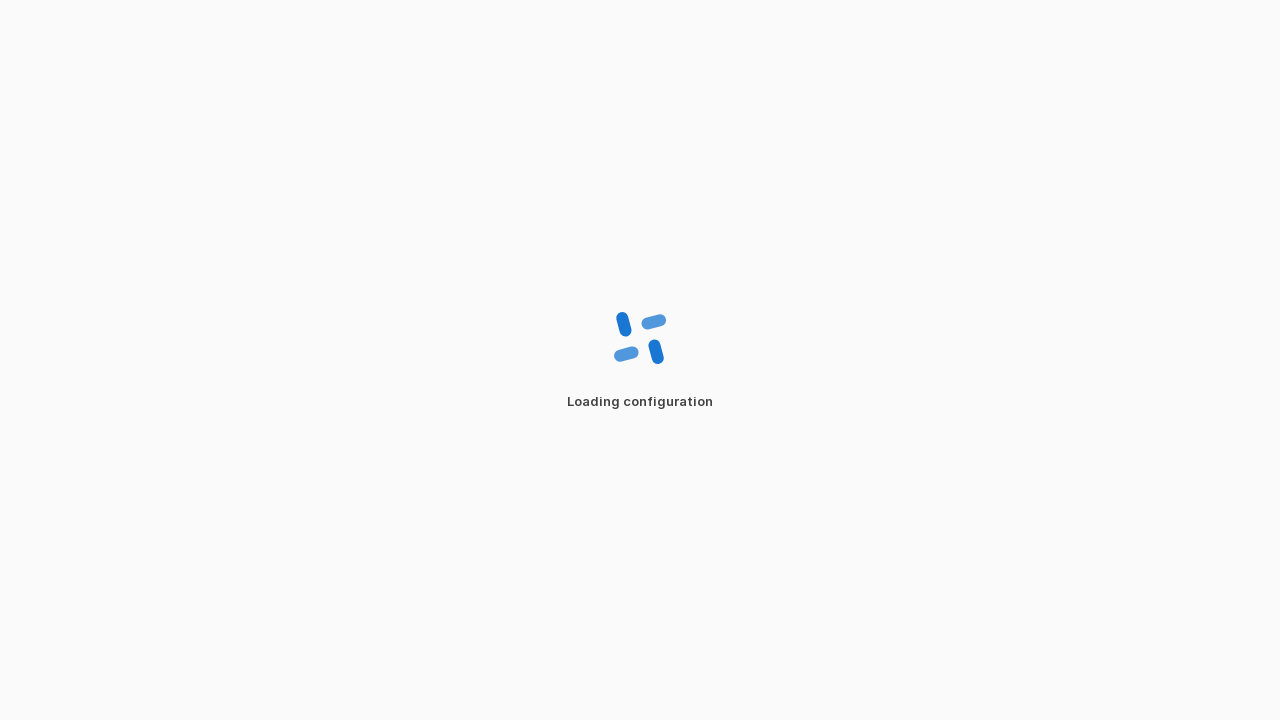

Verified JSON endpoint accessible with status 200 for https://smartforms.csiro.au/test-ig/0.2.0-draft/SmartFormsApplication.openapi.json
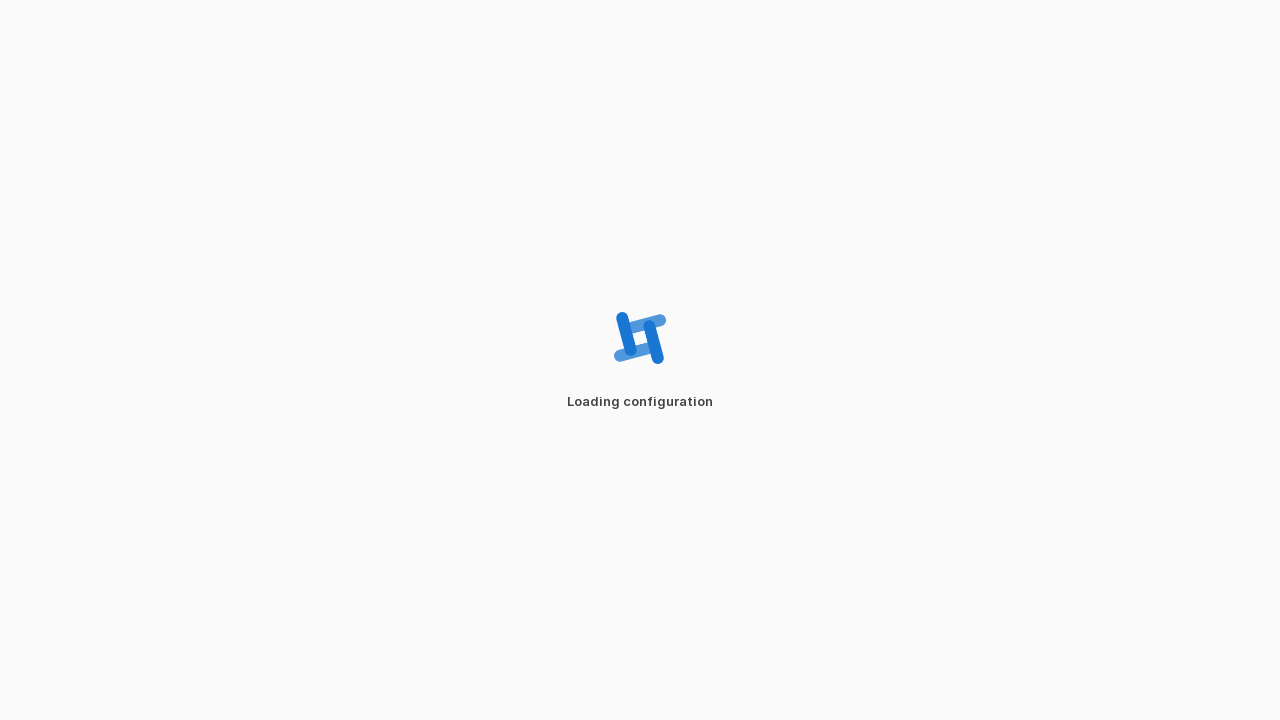

Navigated to CSS URL: https://smartforms.csiro.au/test-ig/fhir.css
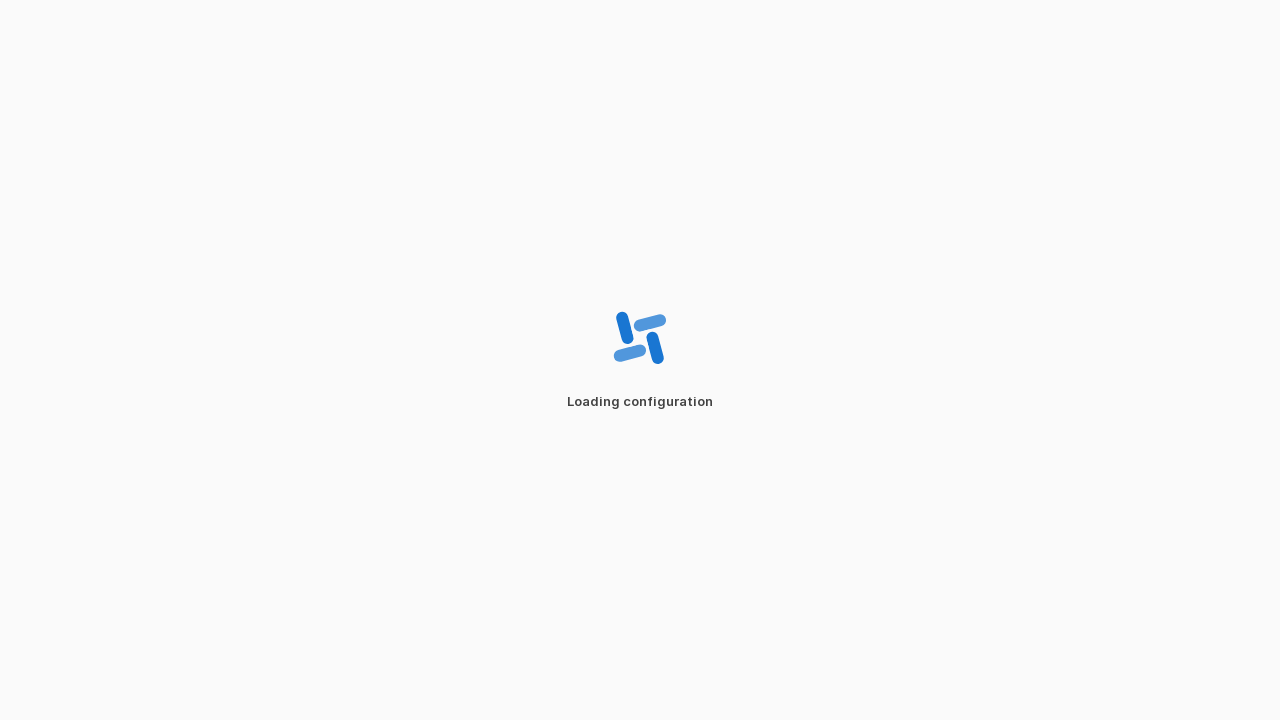

Verified CSS file accessible with status 200 for https://smartforms.csiro.au/test-ig/fhir.css
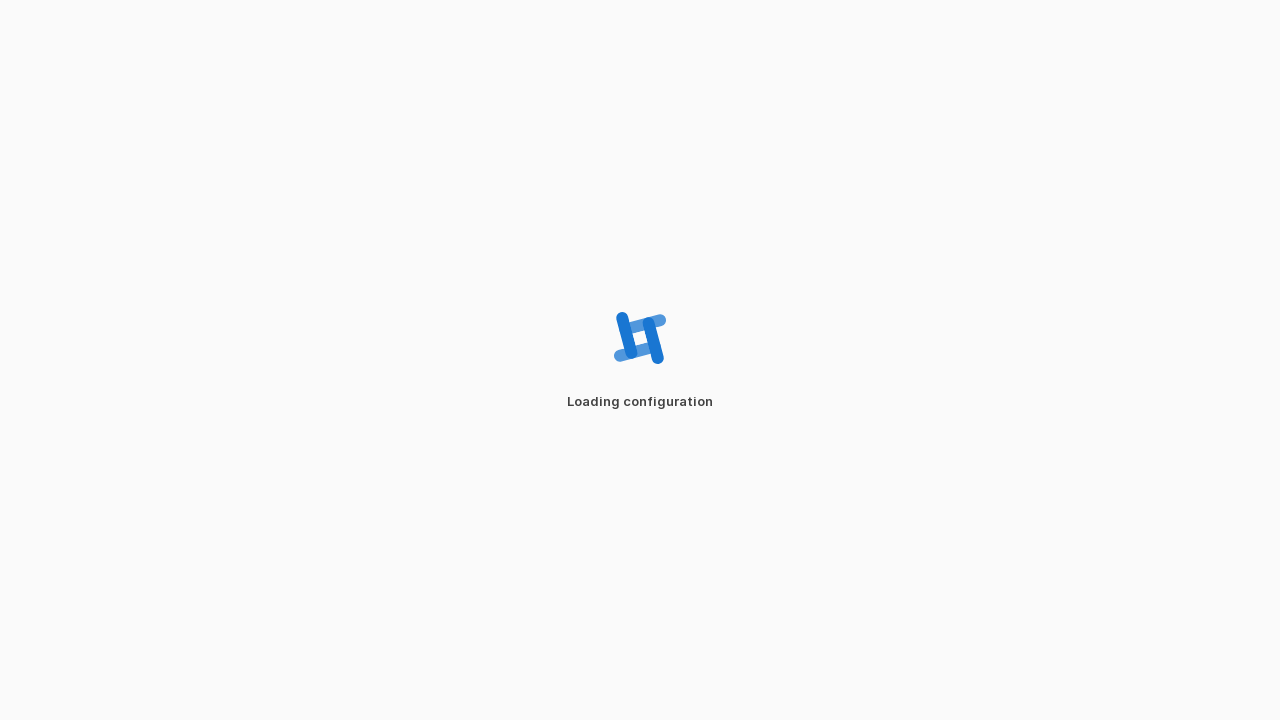

Navigated to CSS URL: https://smartforms.csiro.au/test-ig/0.2.0-draft/fhir.css
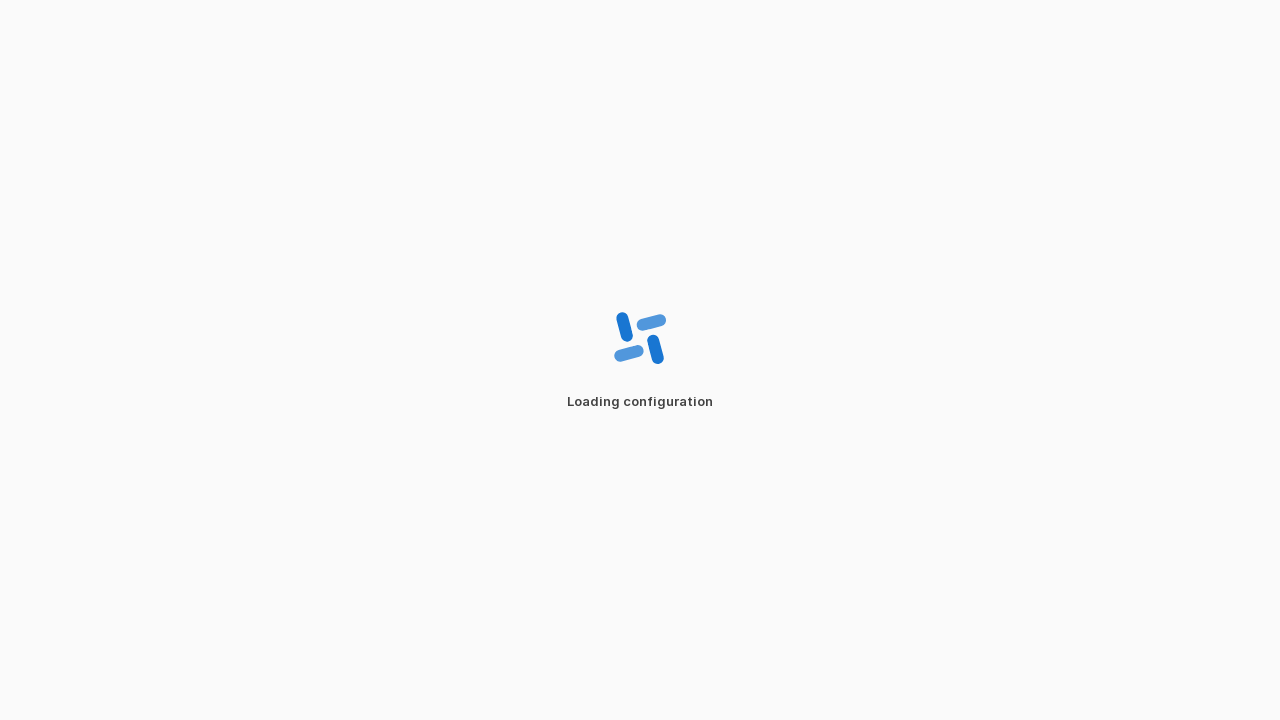

Verified CSS file accessible with status 200 for https://smartforms.csiro.au/test-ig/0.2.0-draft/fhir.css
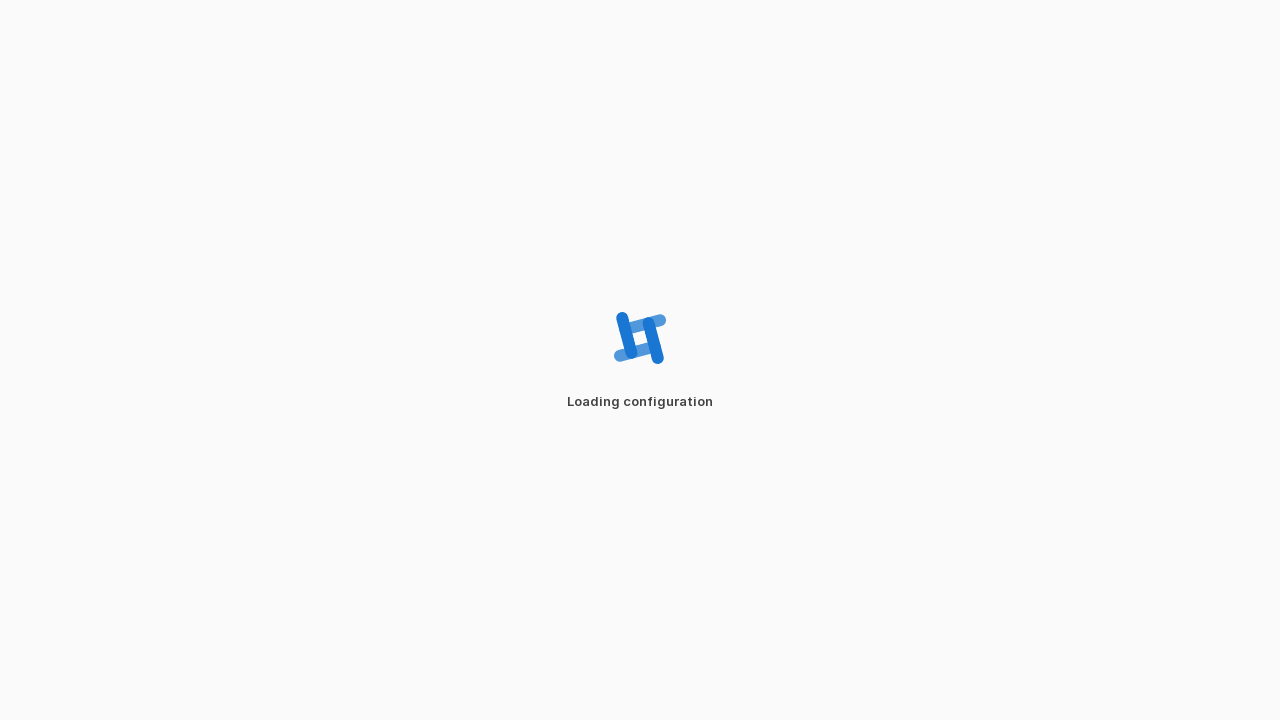

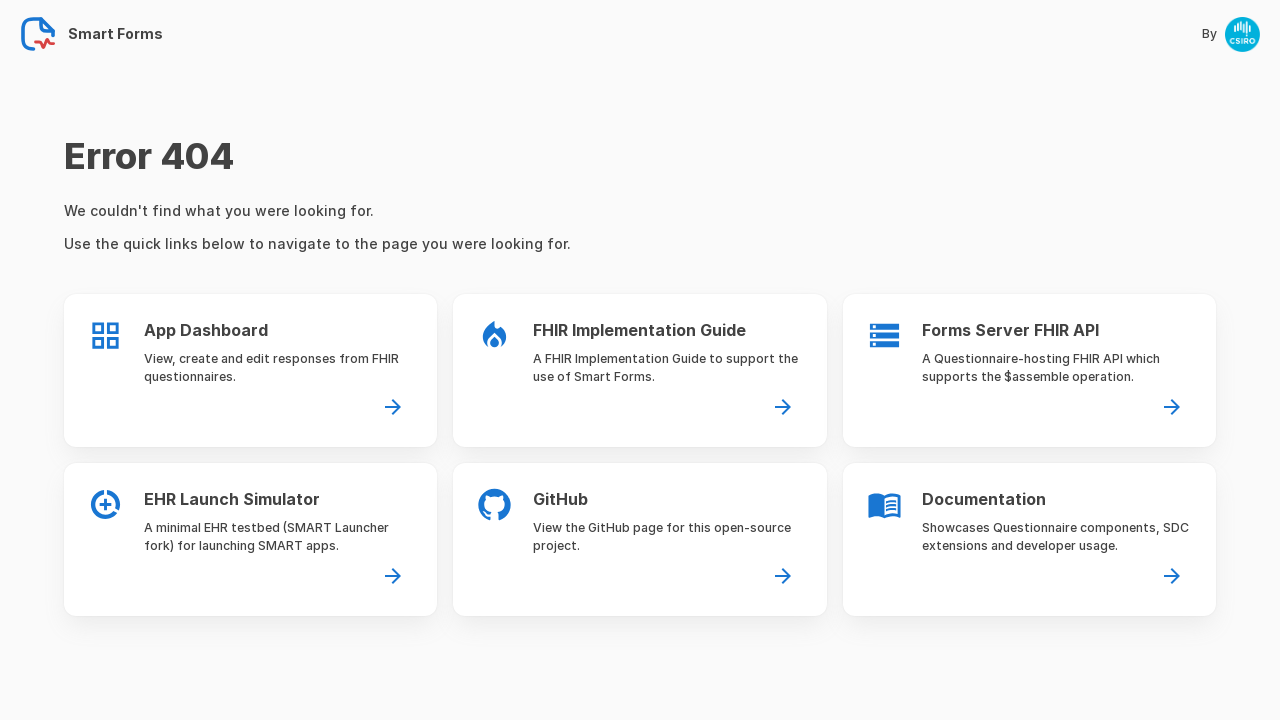